Tests JavaScript prompt dialog by clicking a button, entering text in the prompt, and accepting it

Starting URL: https://automationfc.github.io/basic-form/index.html

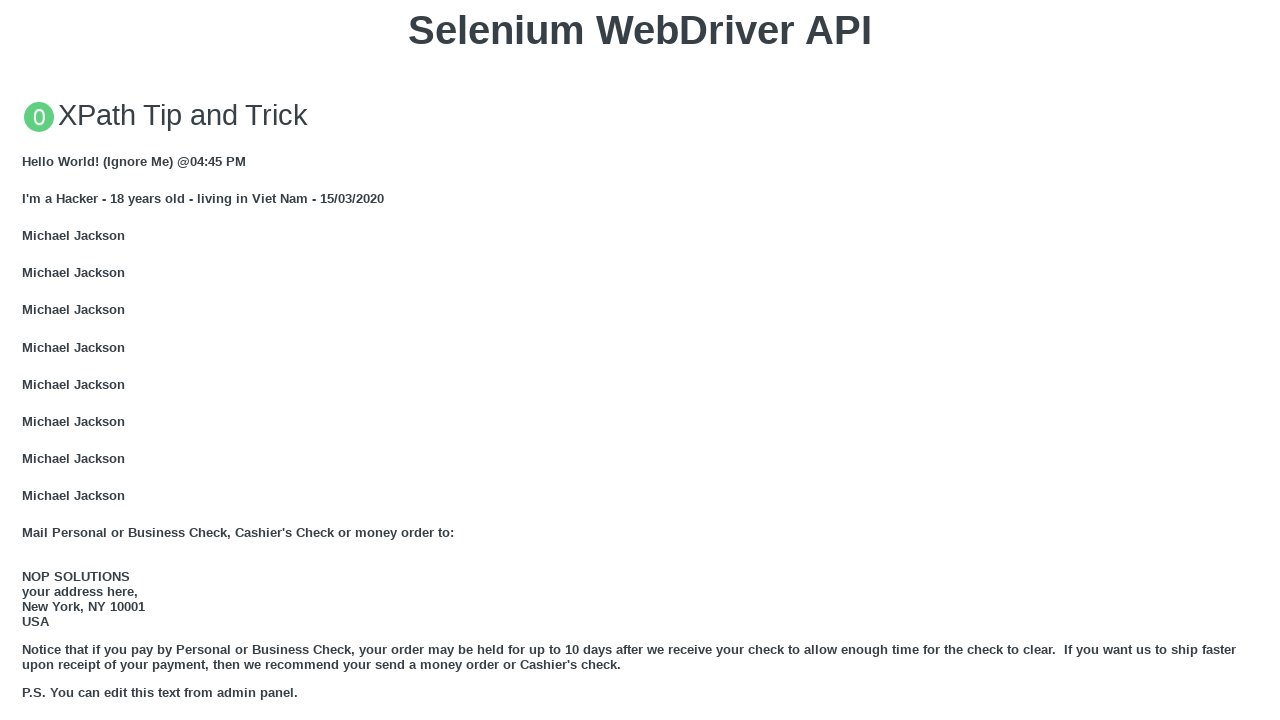

Set up dialog handler to accept prompt with text 'Fullstack Selenium Java'
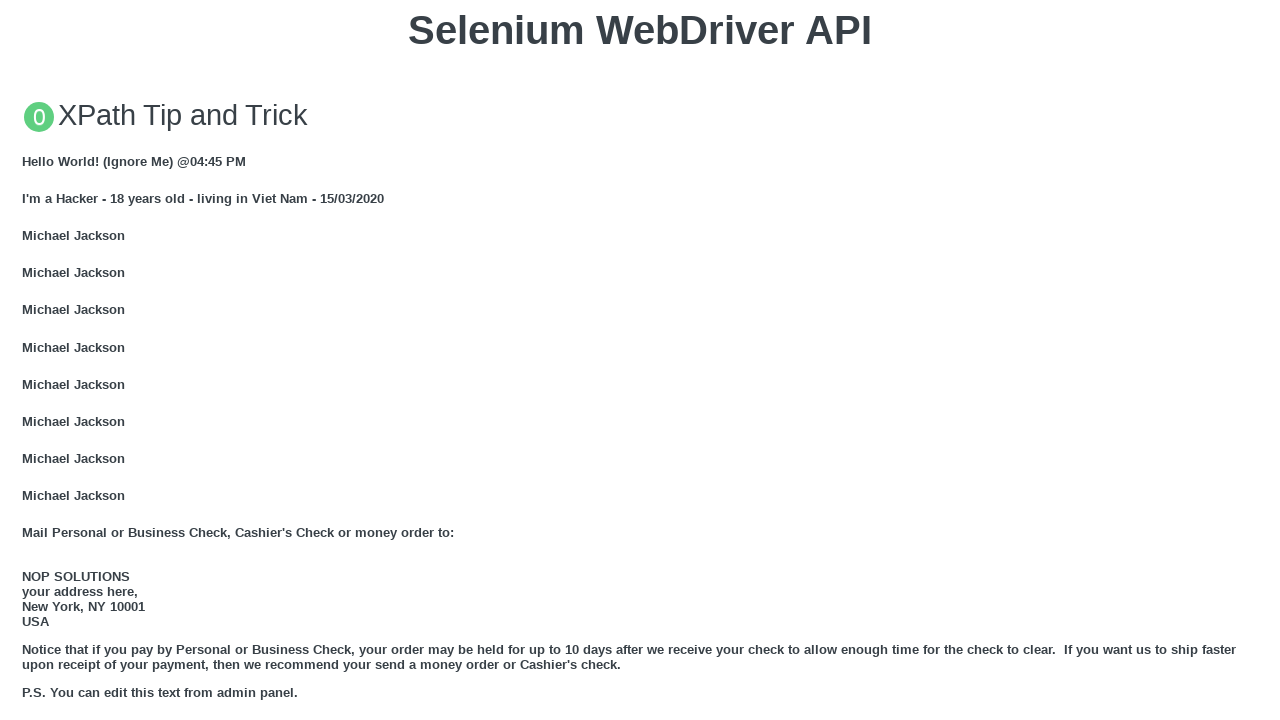

Clicked button to trigger JavaScript prompt dialog at (640, 360) on xpath=//button[text()='Click for JS Prompt']
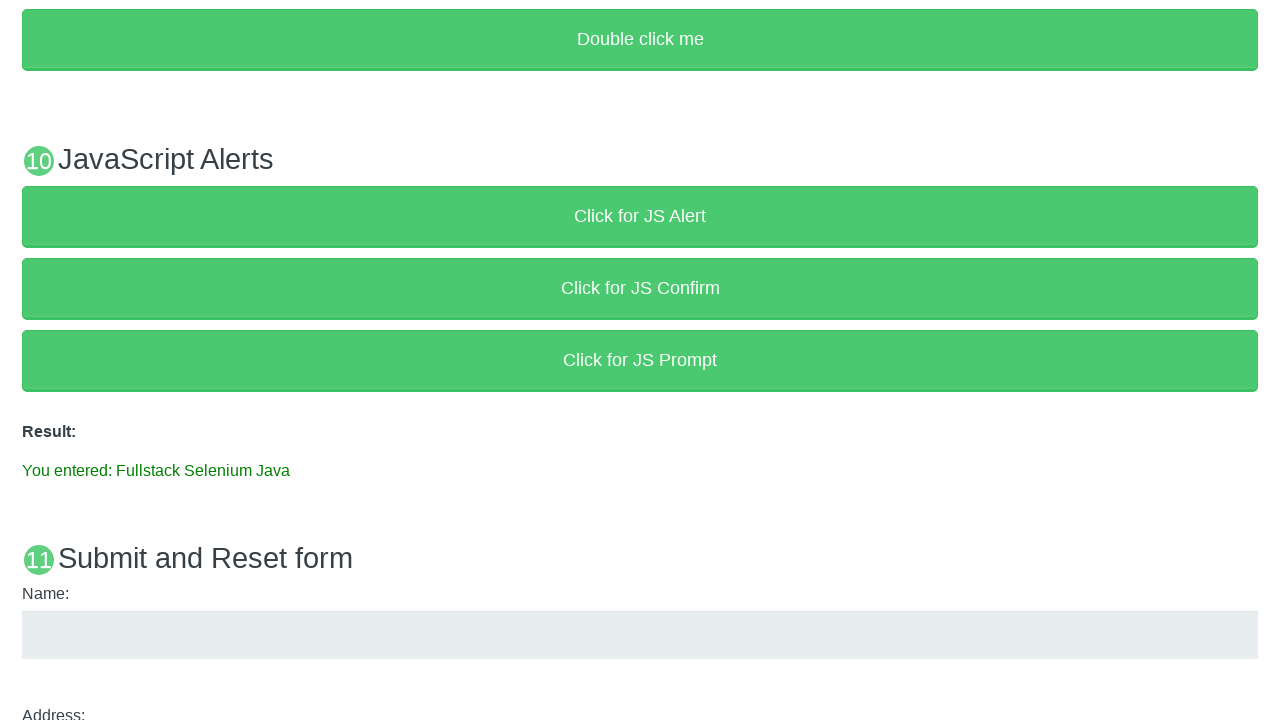

Verified prompt result displays 'You entered: Fullstack Selenium Java'
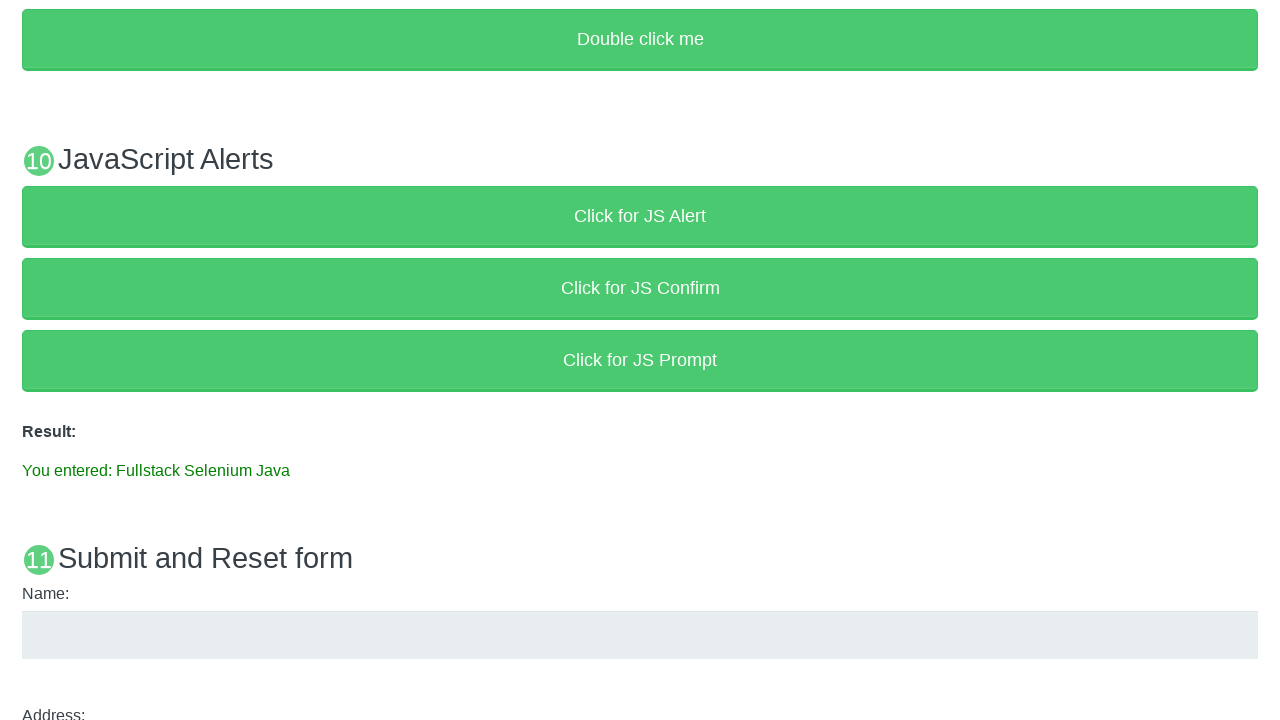

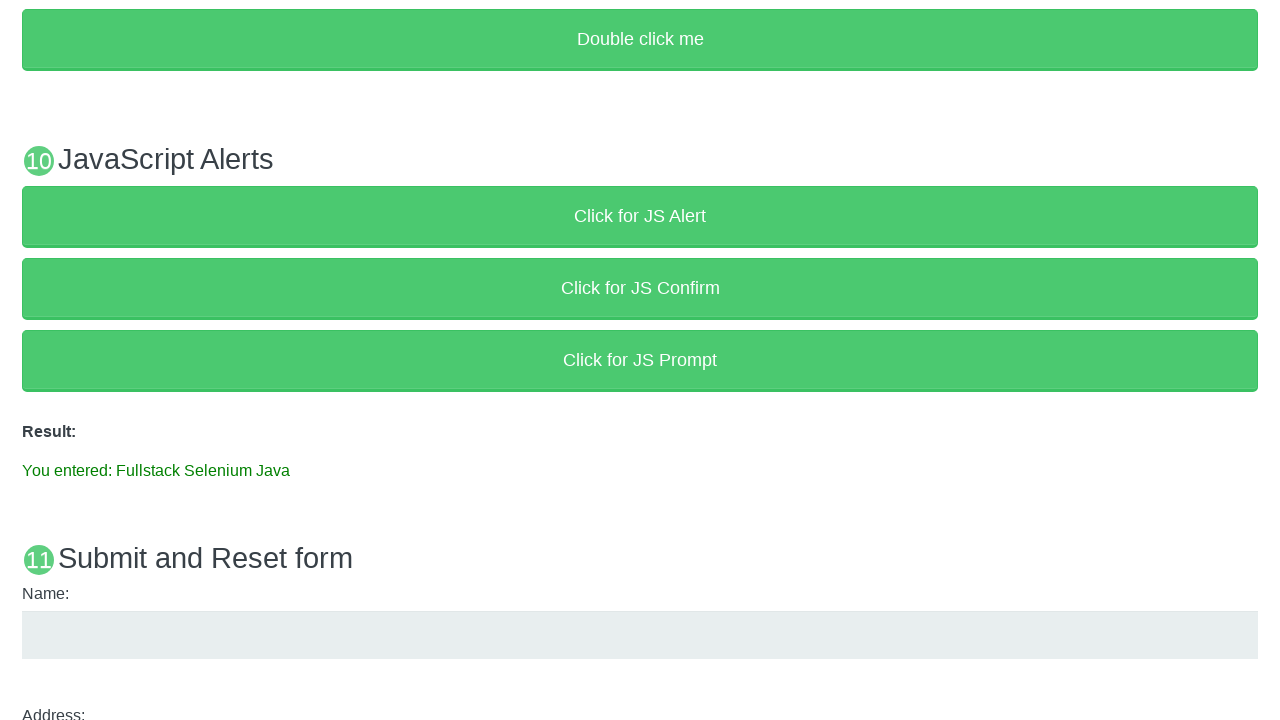